Tests the add/remove elements functionality by clicking the "Add Element" button multiple times and verifying that delete buttons appear

Starting URL: http://the-internet.herokuapp.com/add_remove_elements/

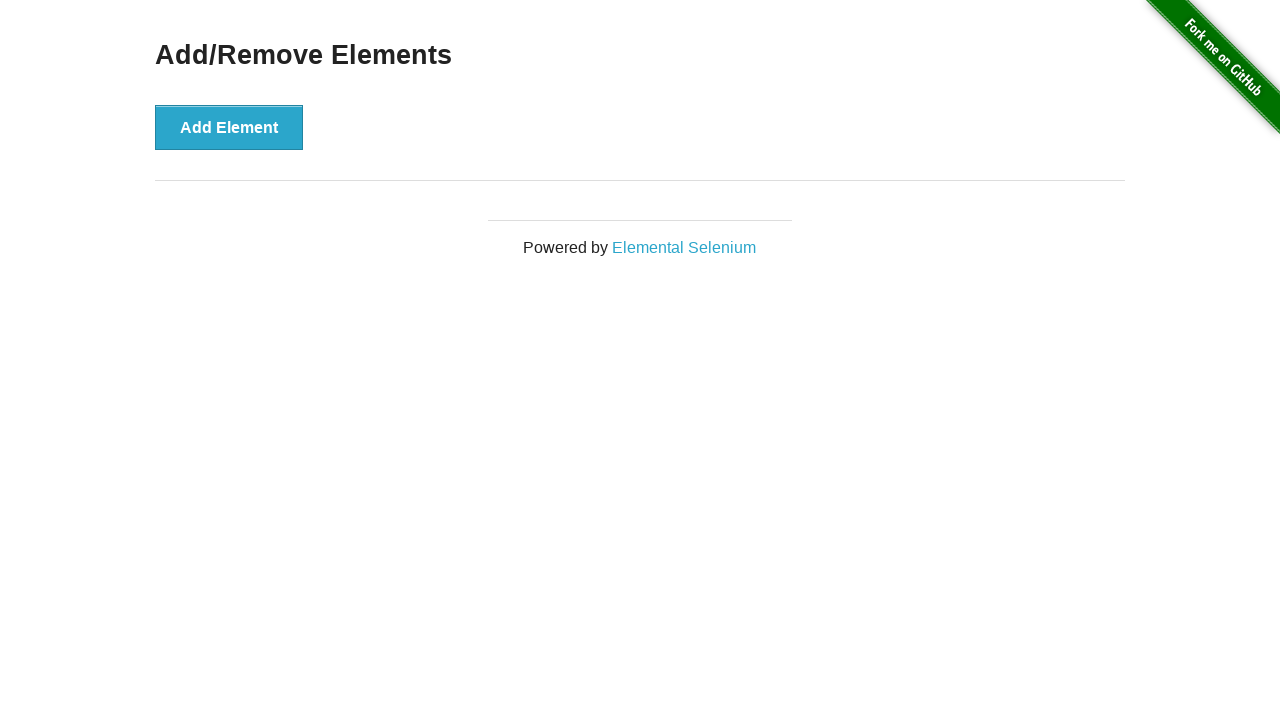

Located the Add Element button
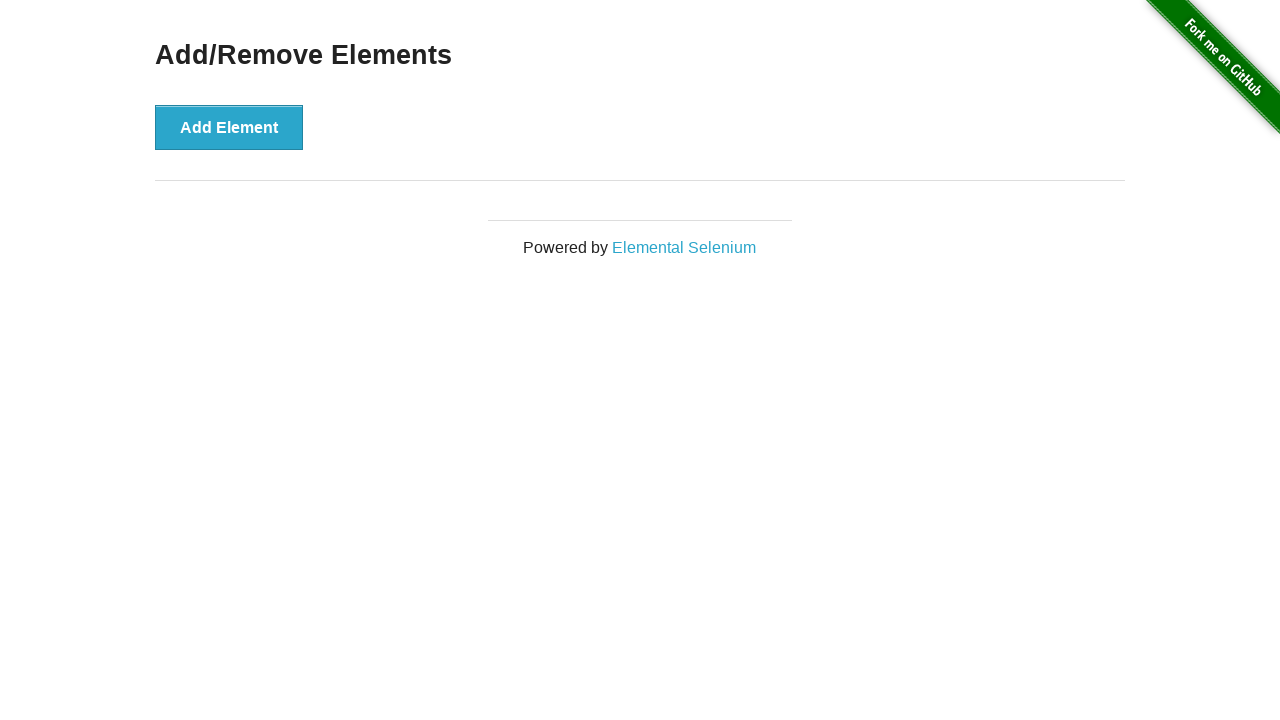

Clicked the Add Element button at (229, 127) on xpath=//button[text()='Add Element']
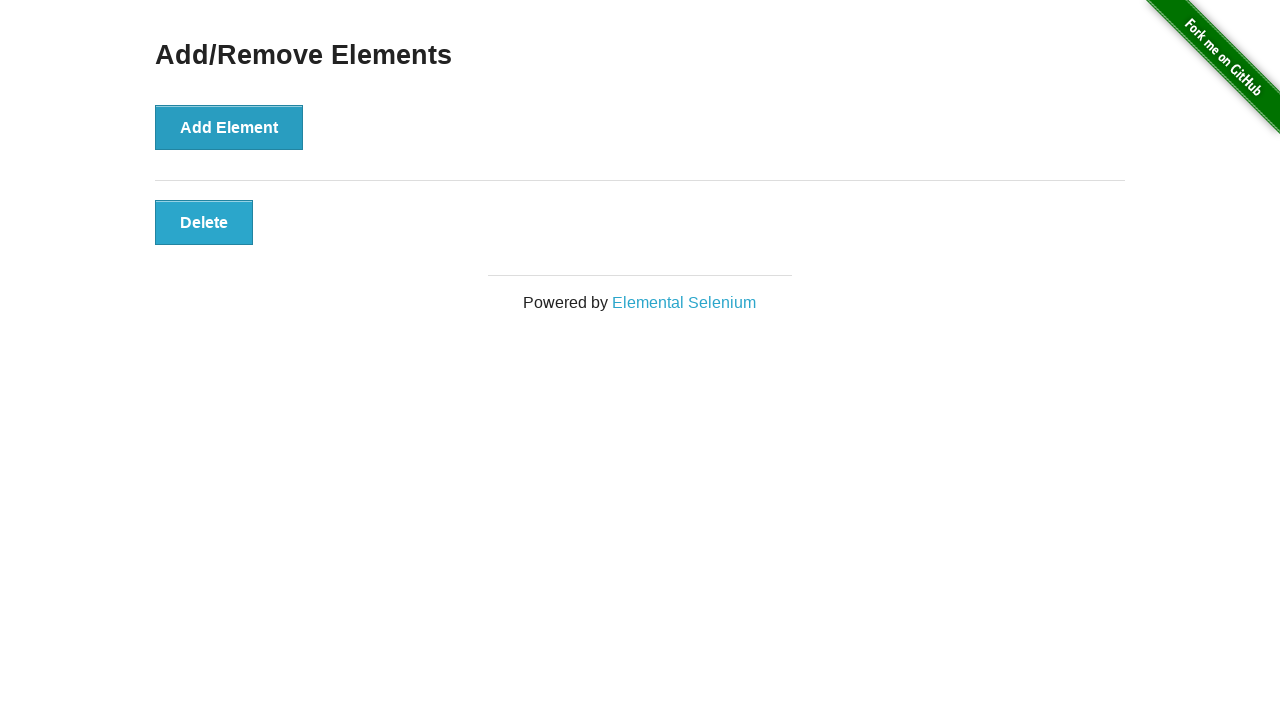

Clicked the Add Element button at (229, 127) on xpath=//button[text()='Add Element']
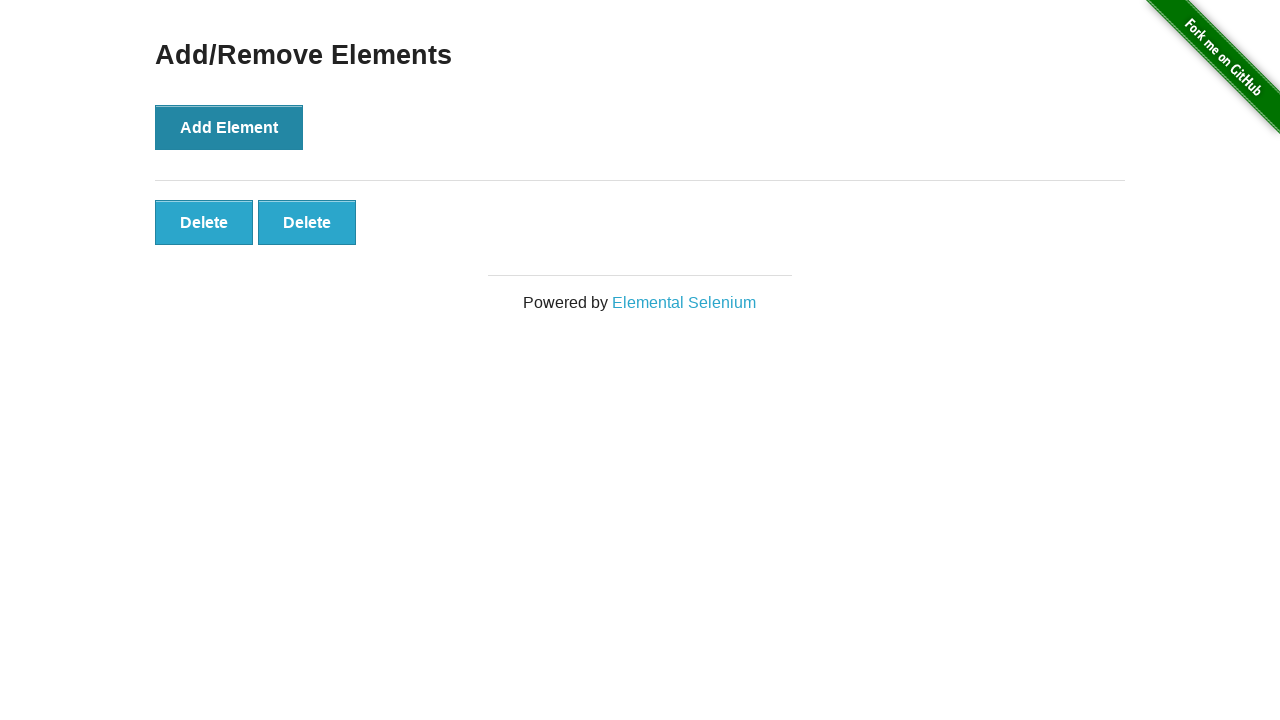

Clicked the Add Element button at (229, 127) on xpath=//button[text()='Add Element']
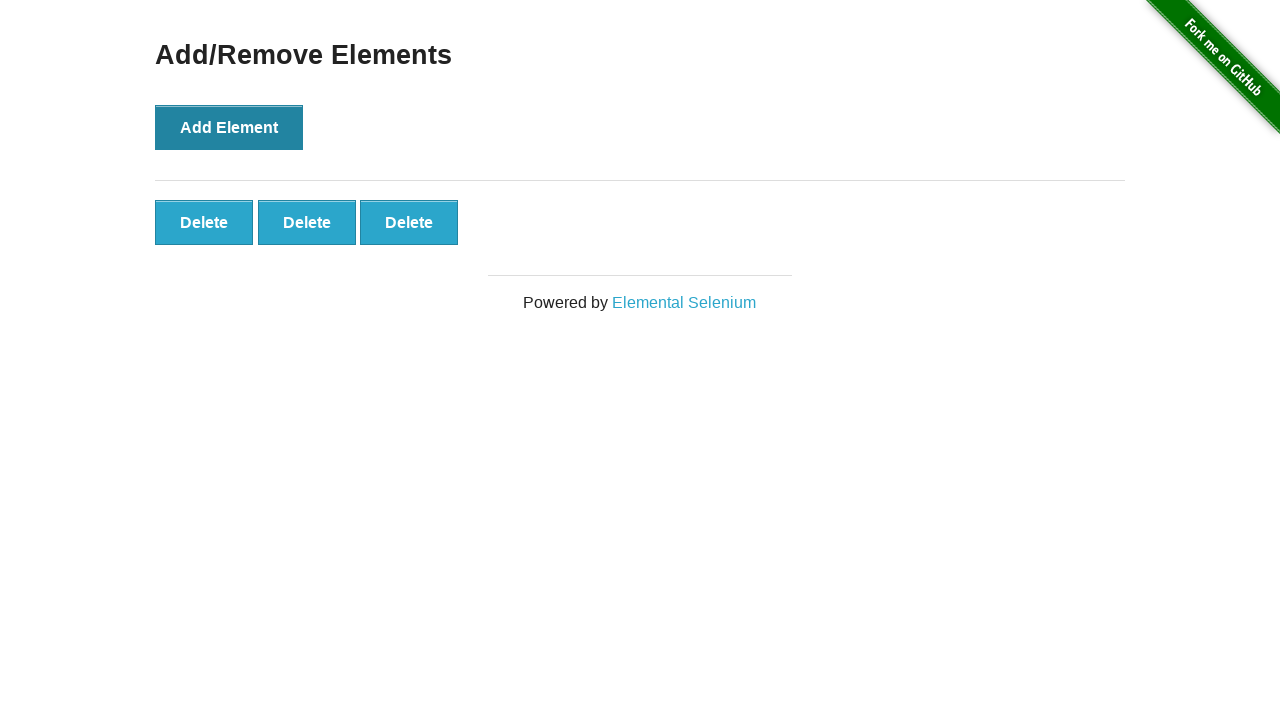

Clicked the Add Element button at (229, 127) on xpath=//button[text()='Add Element']
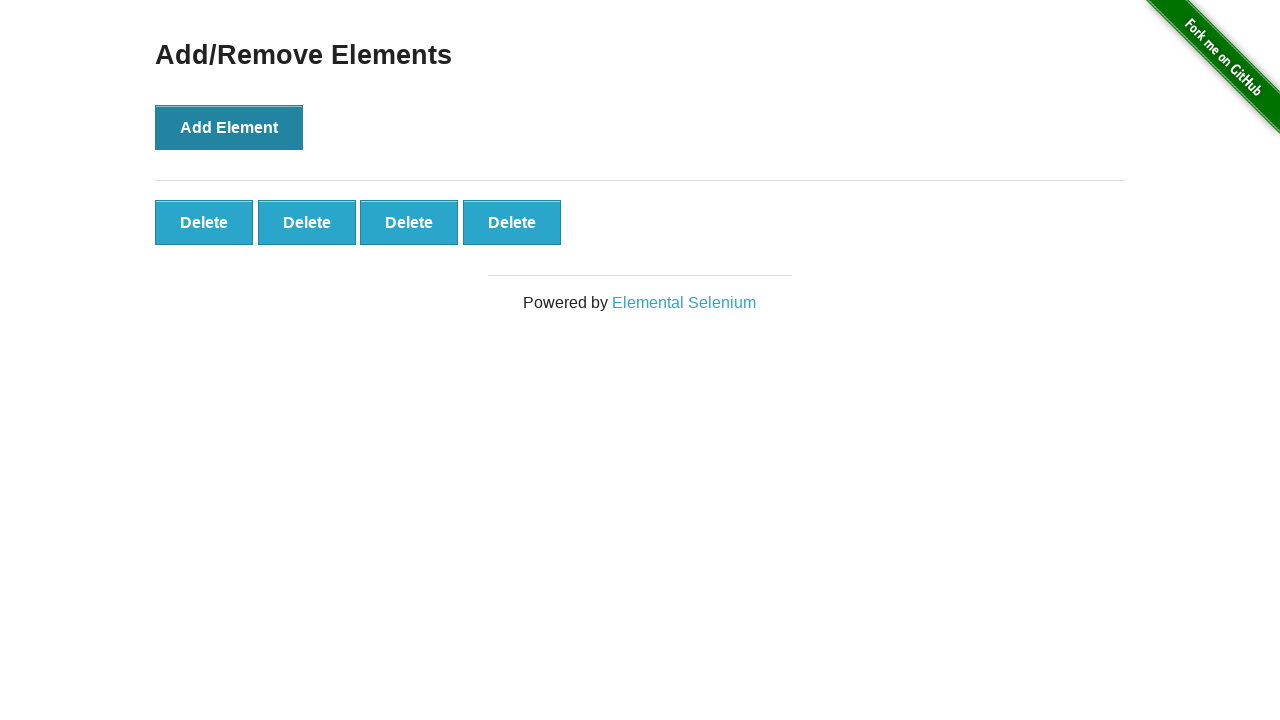

Clicked the Add Element button at (229, 127) on xpath=//button[text()='Add Element']
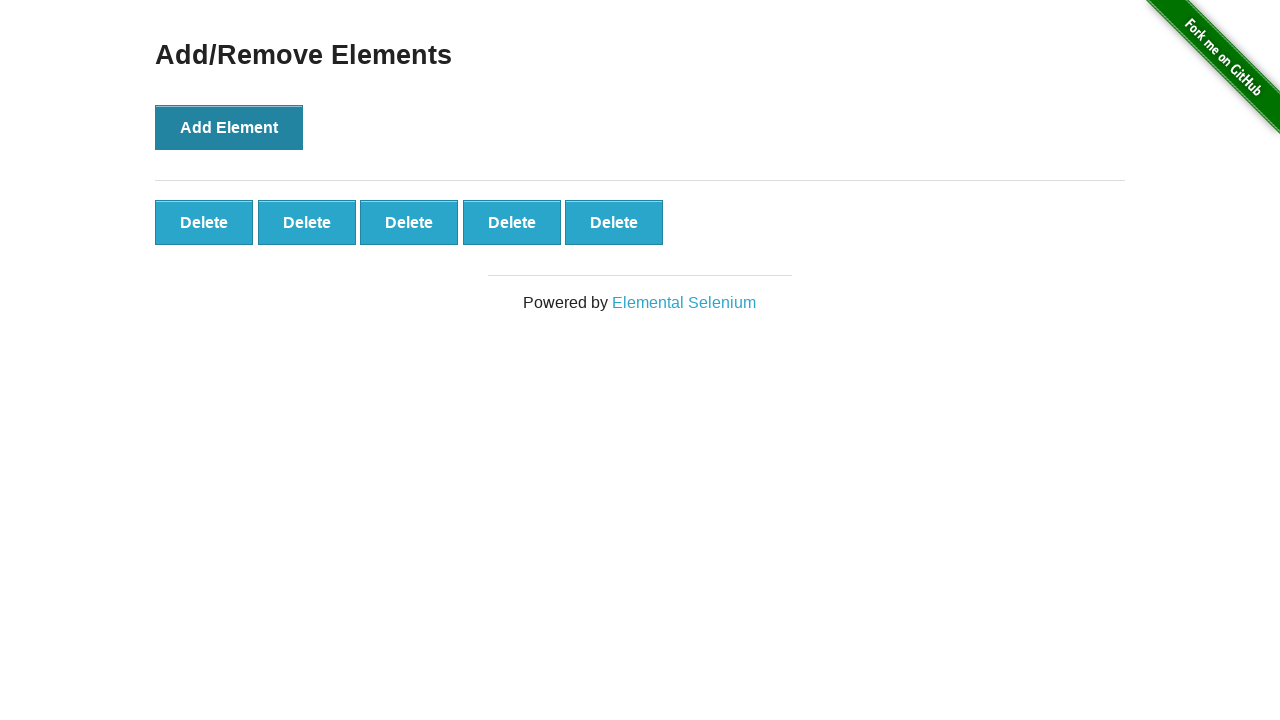

Delete buttons appeared after adding elements
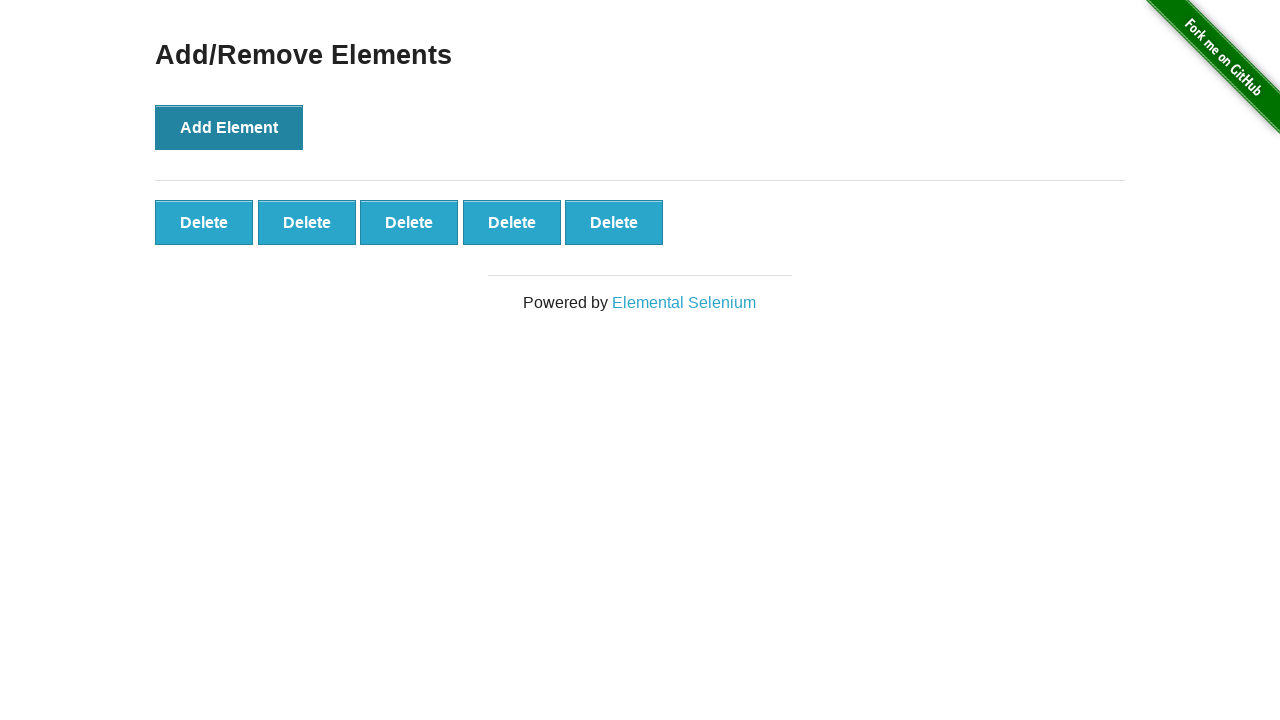

Located all delete buttons
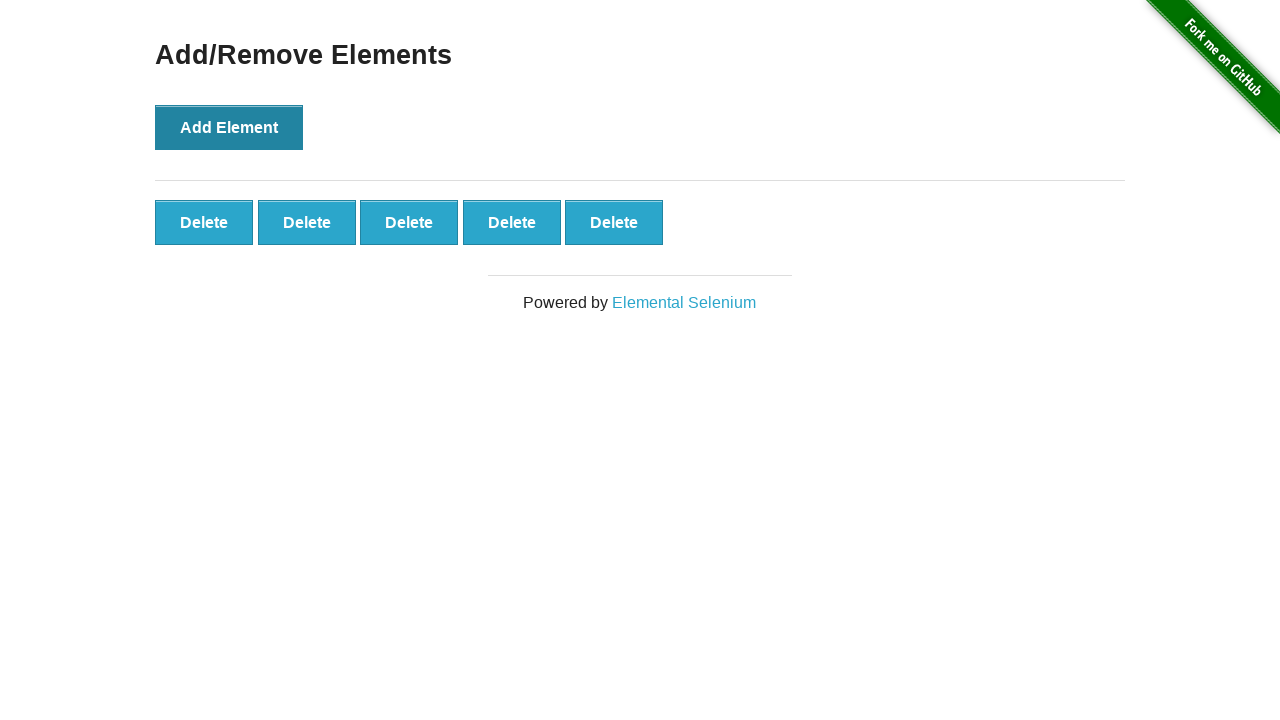

Verified that 5 delete buttons were created
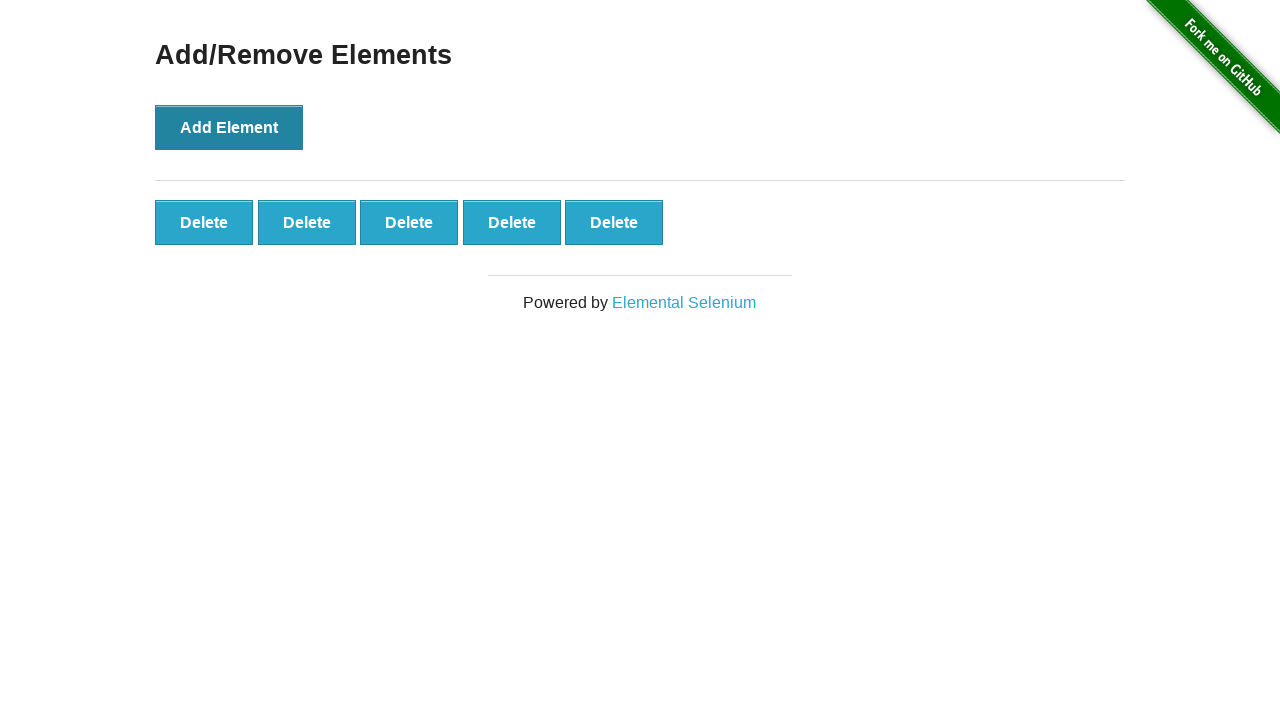

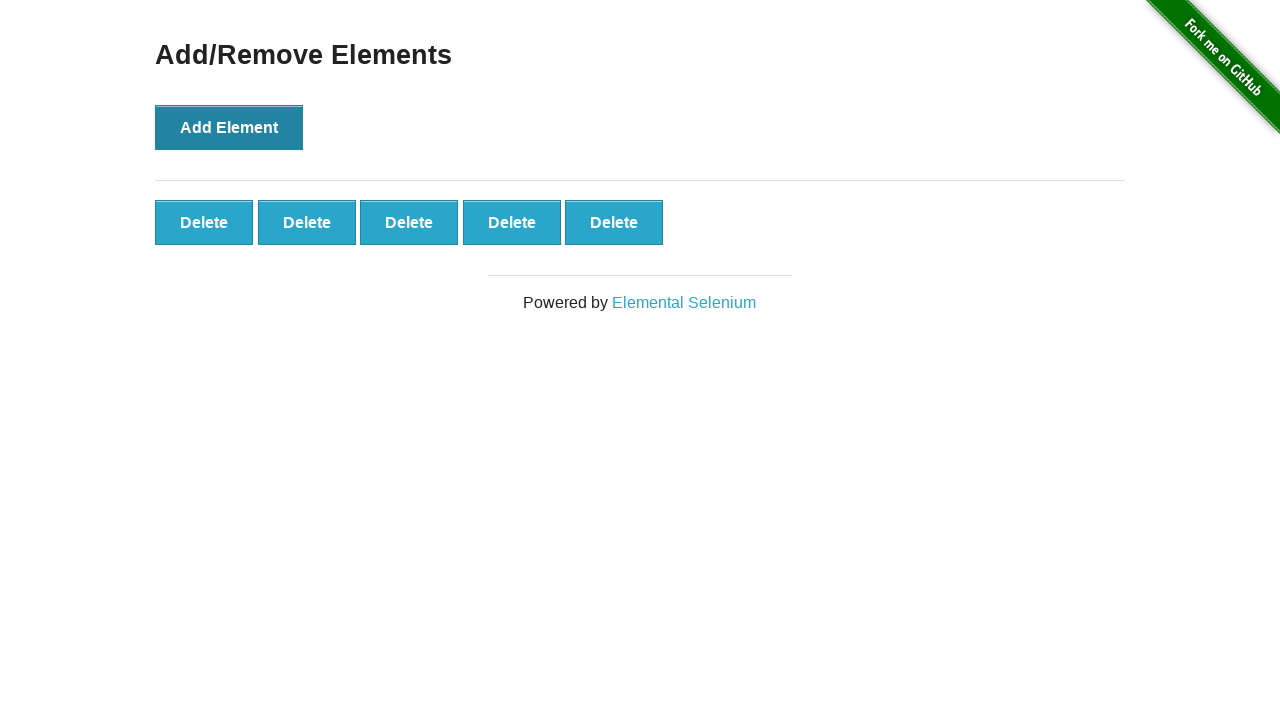